Tests a practice form submission by filling in name, email, password fields, checking a checkbox, and clicking submit on an Angular practice website.

Starting URL: https://rahulshettyacademy.com/angularpractice/

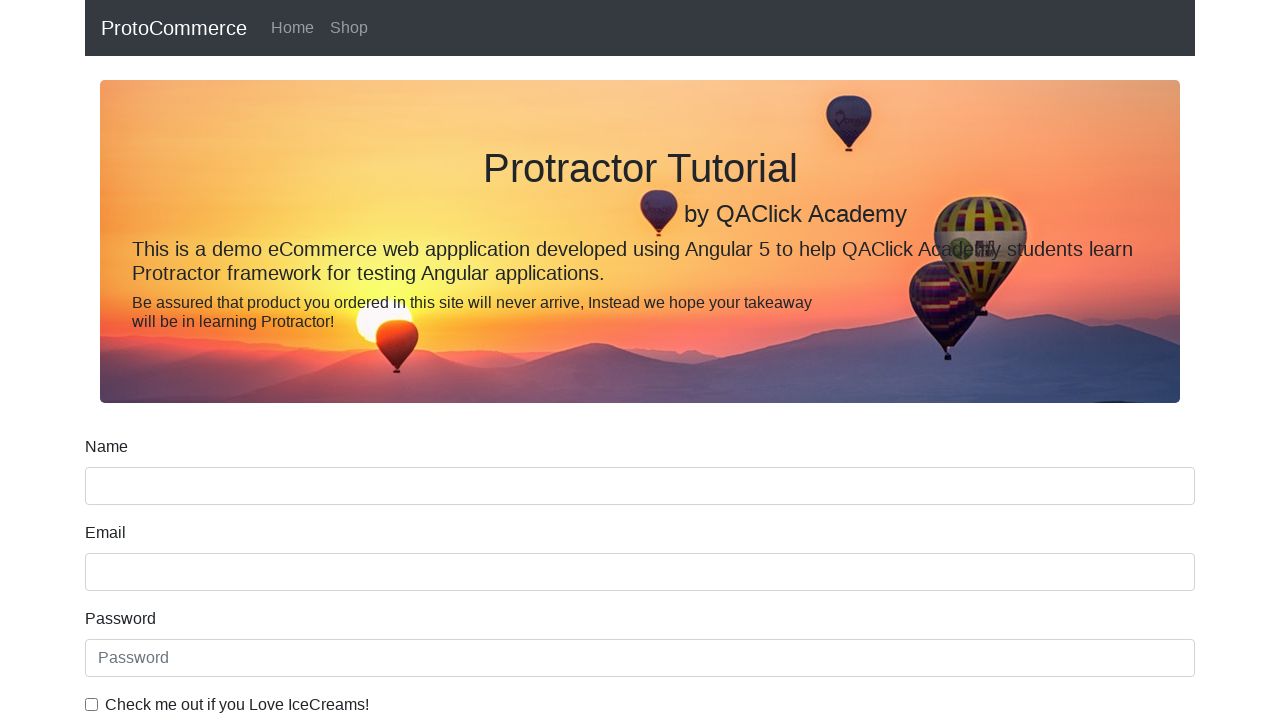

Filled name field with 'Marcus' on input[name='name']
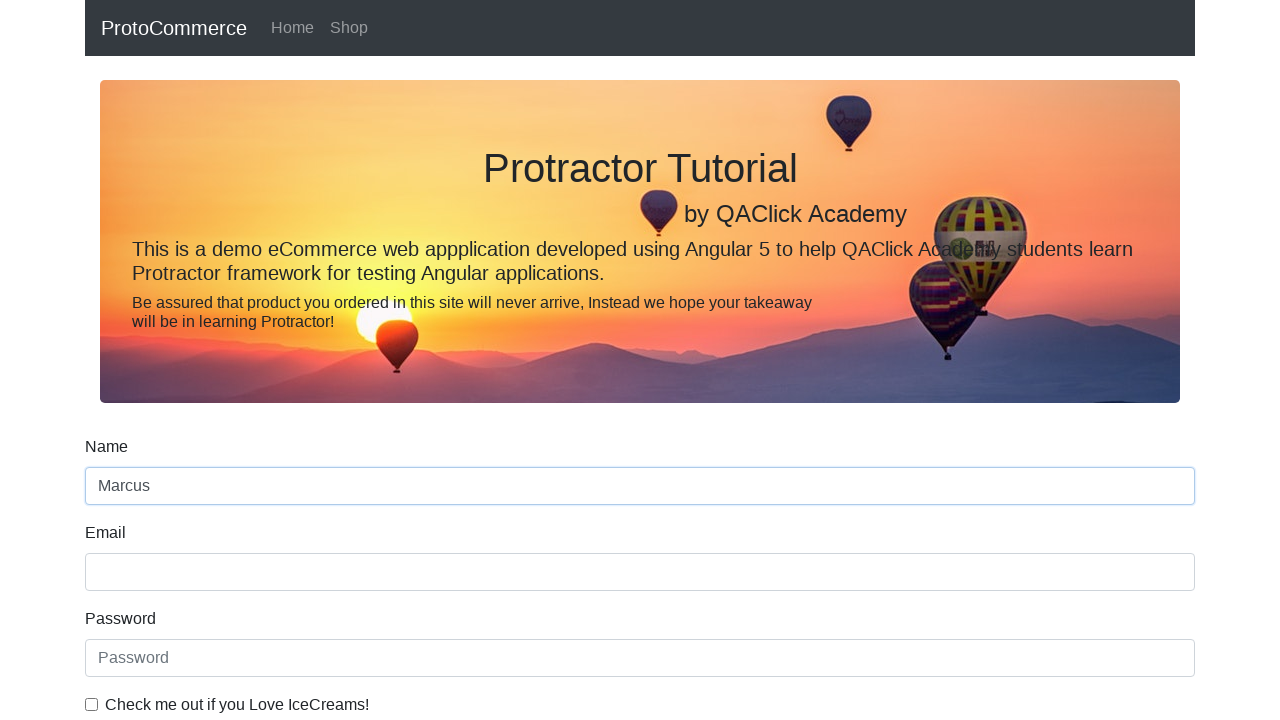

Filled email field with 'marcus.chen@example.com' on input[name='email']
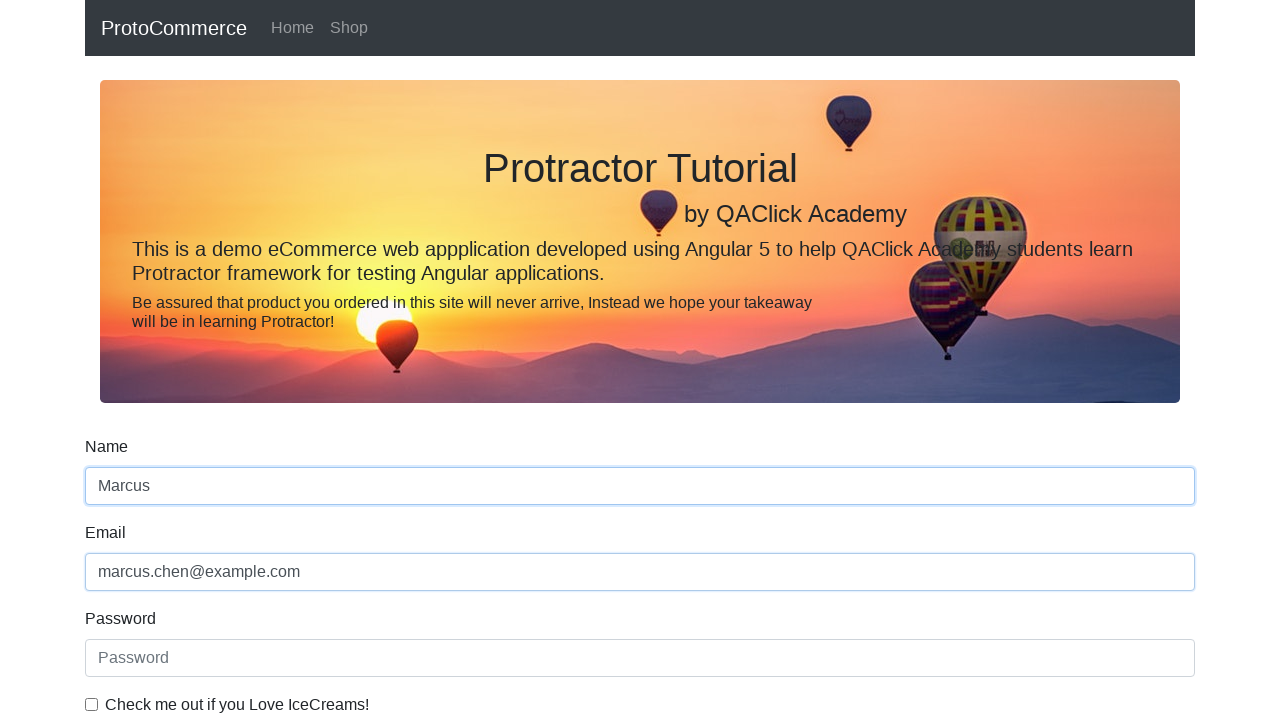

Filled password field with 'testpass123' on #exampleInputPassword1
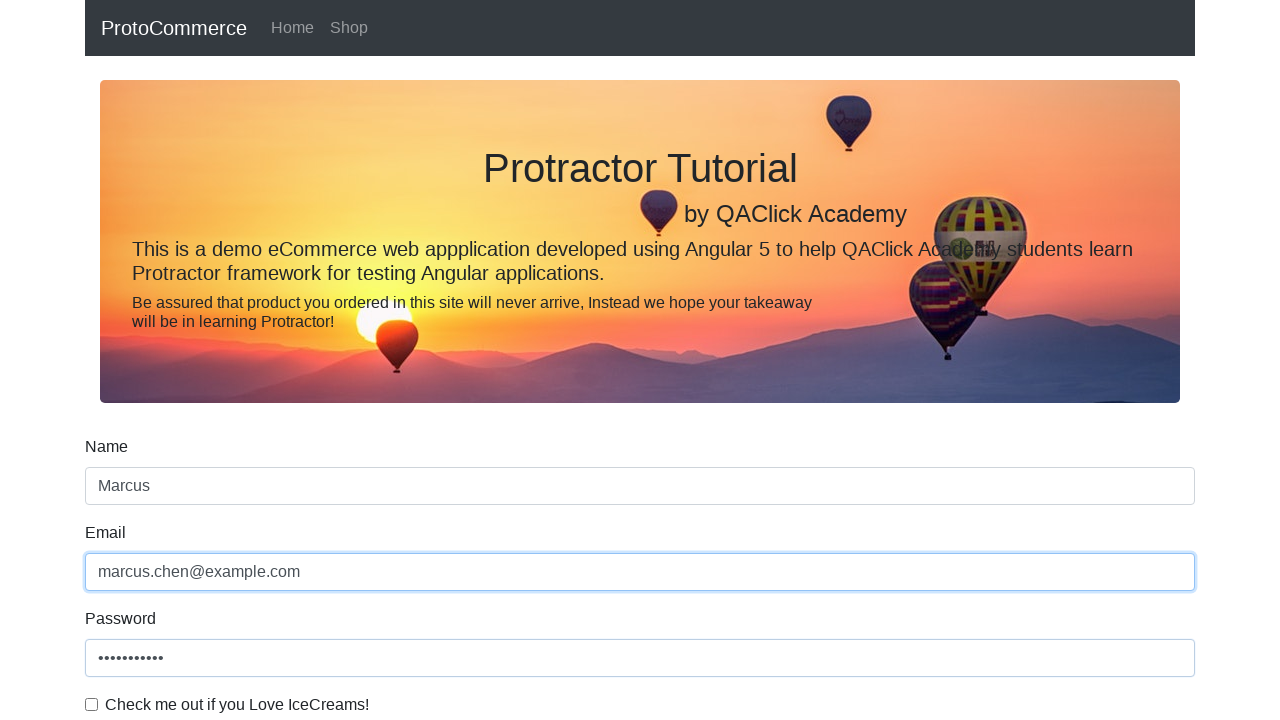

Checked the example checkbox at (92, 704) on #exampleCheck1
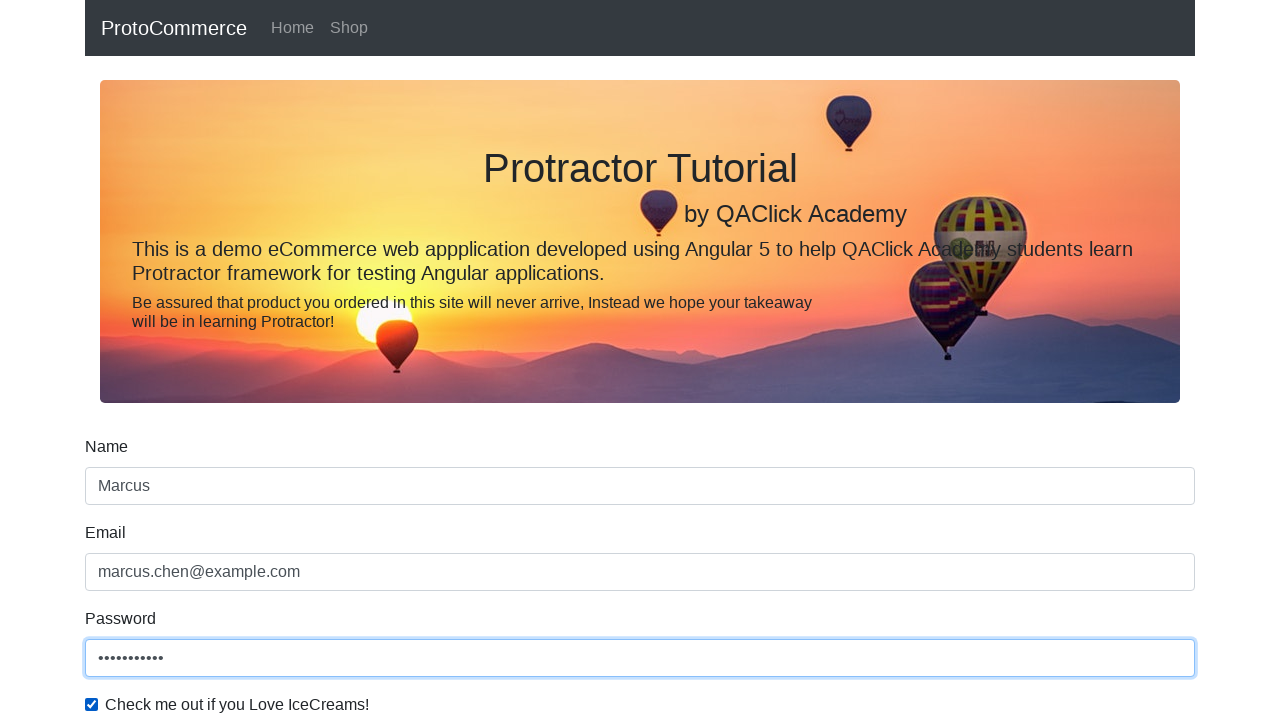

Clicked submit button to complete form submission at (123, 491) on input[type='submit']
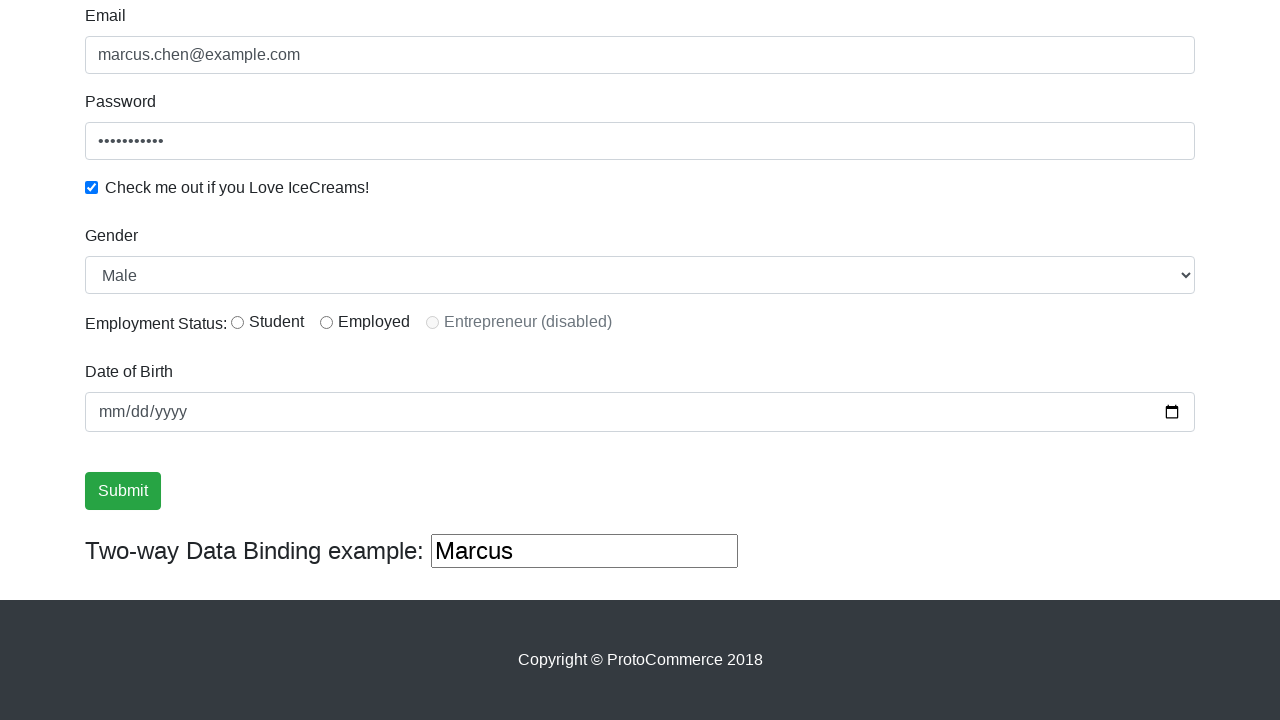

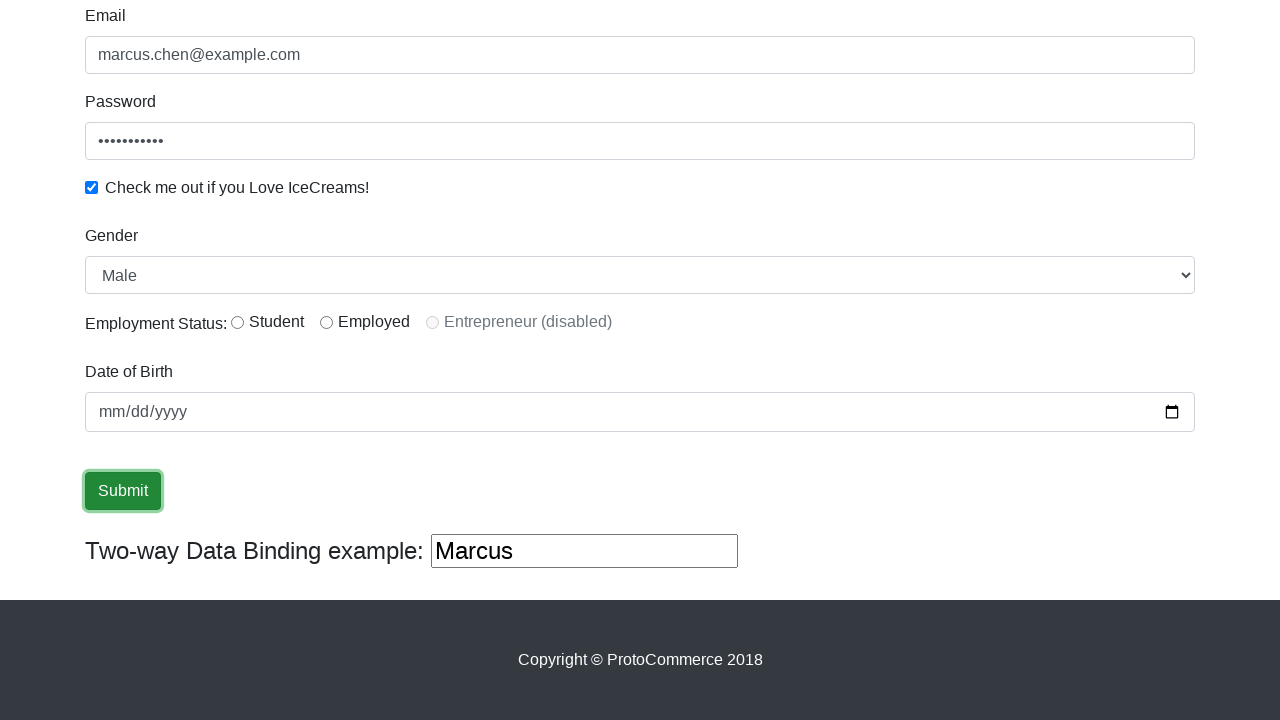